Tests e-commerce functionality by clicking on a product, adding it to cart, and returning to main page

Starting URL: https://www.demoblaze.com/index.html

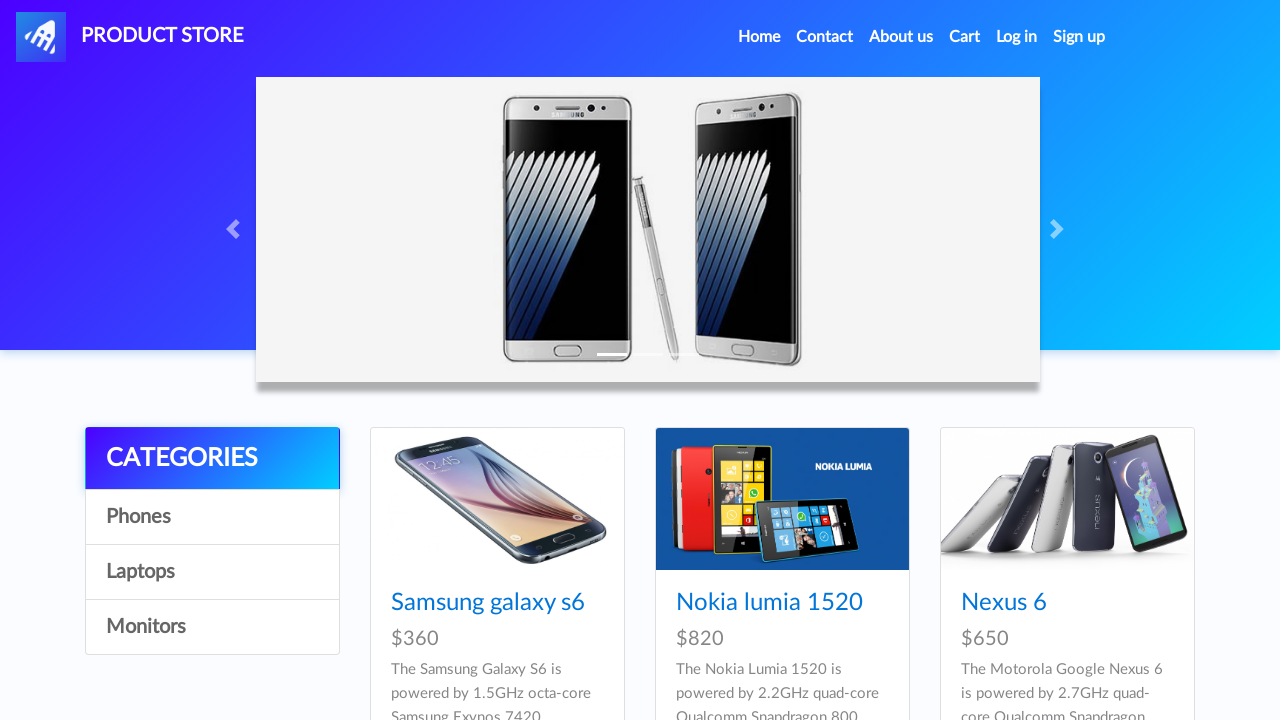

Clicked on Samsung galaxy s6 product at (488, 603) on text=Samsung galaxy s6
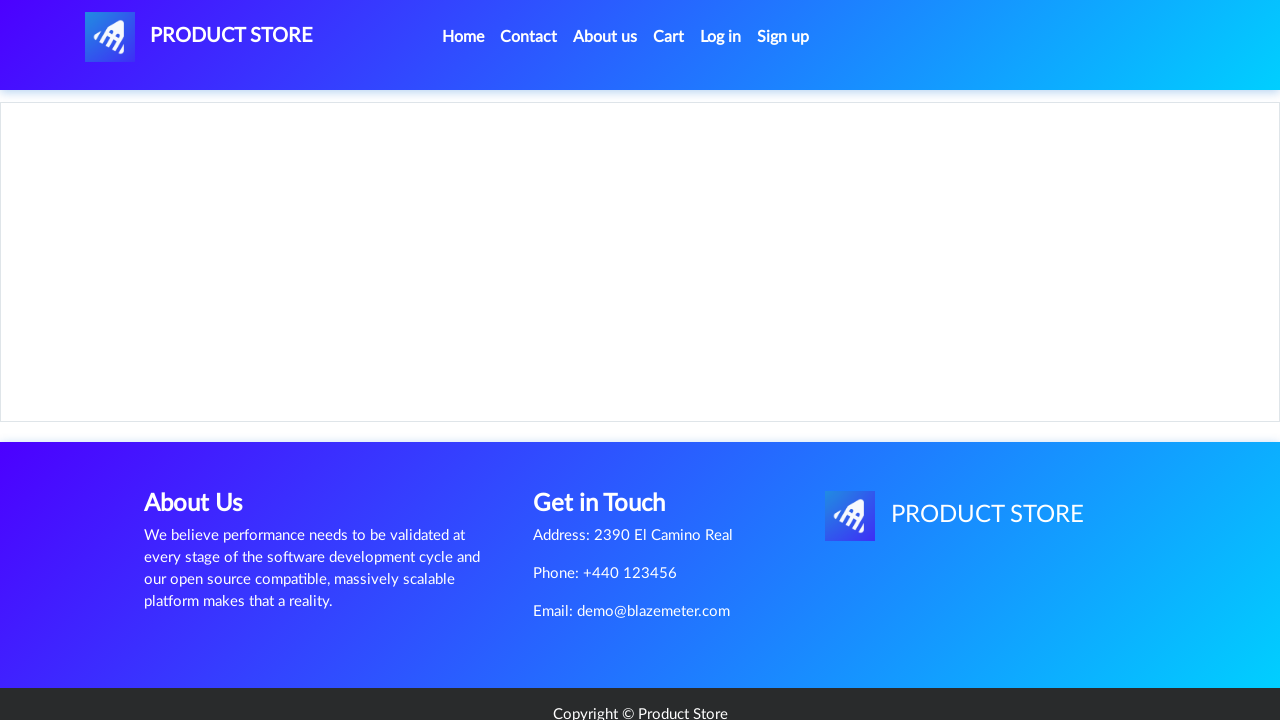

Clicked Add to cart button at (610, 440) on text=Add to cart
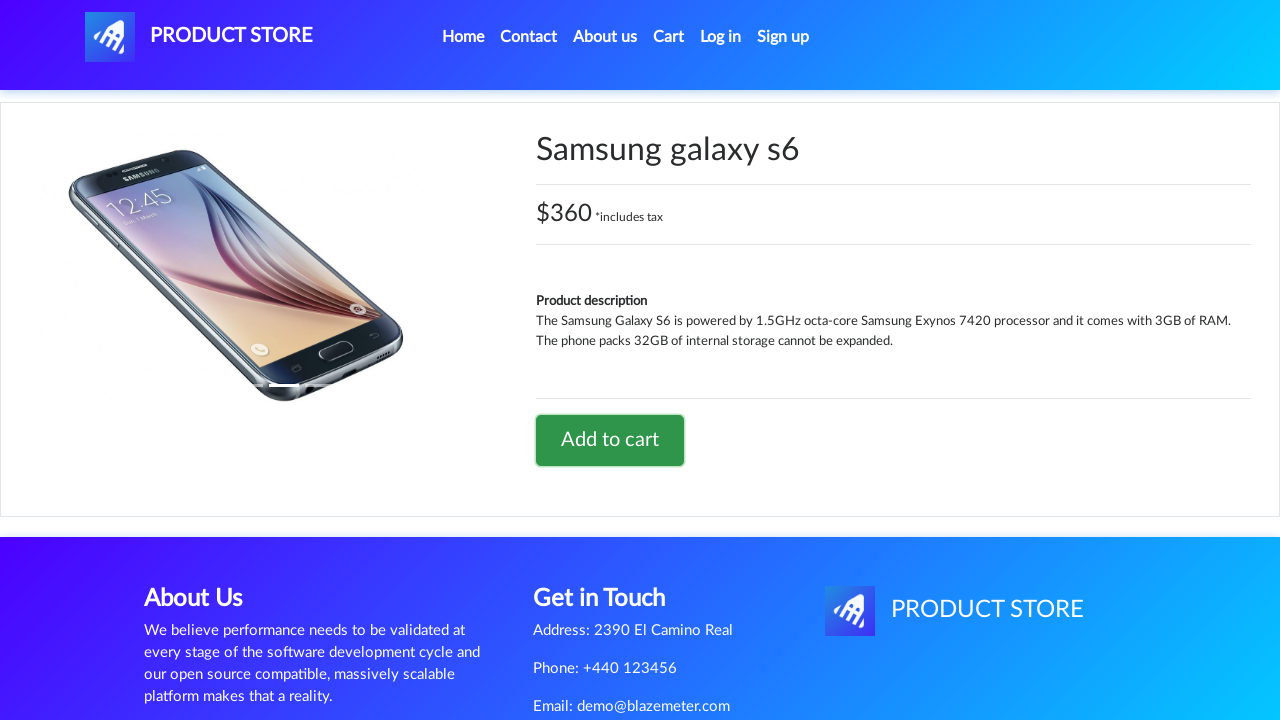

Alert dialog accepted
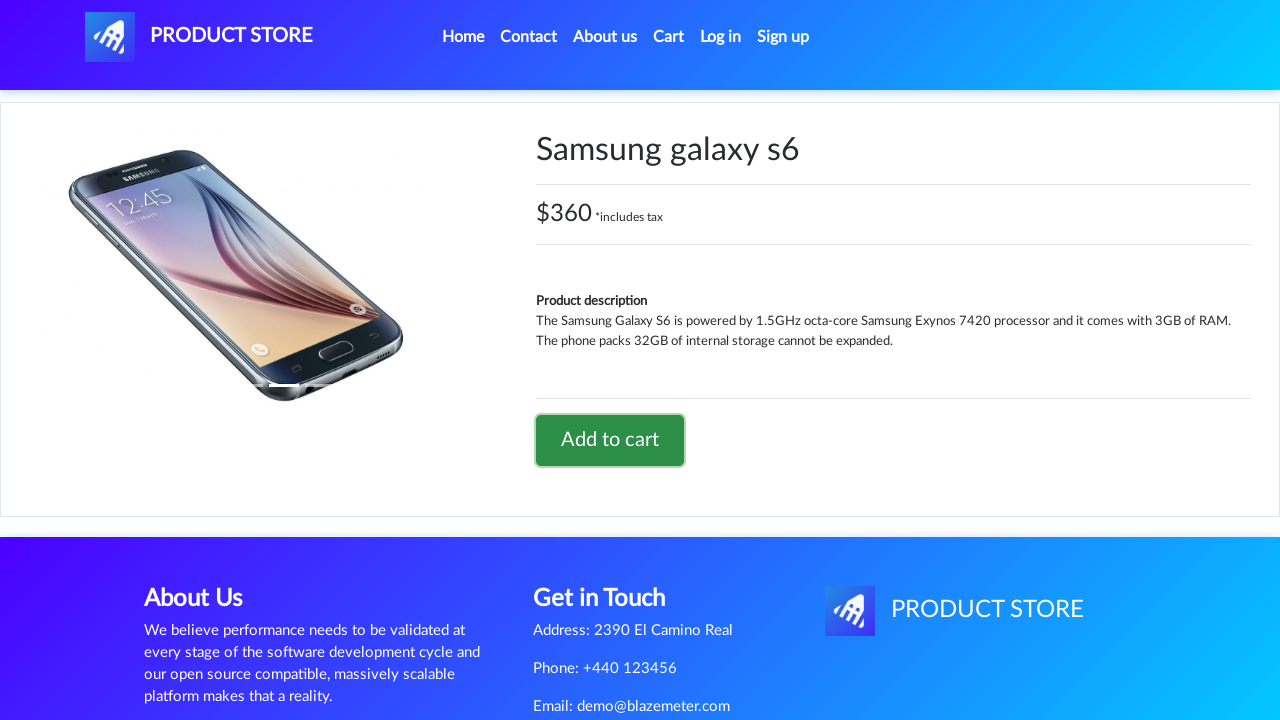

Clicked to return to main product store page at (199, 37) on #nava
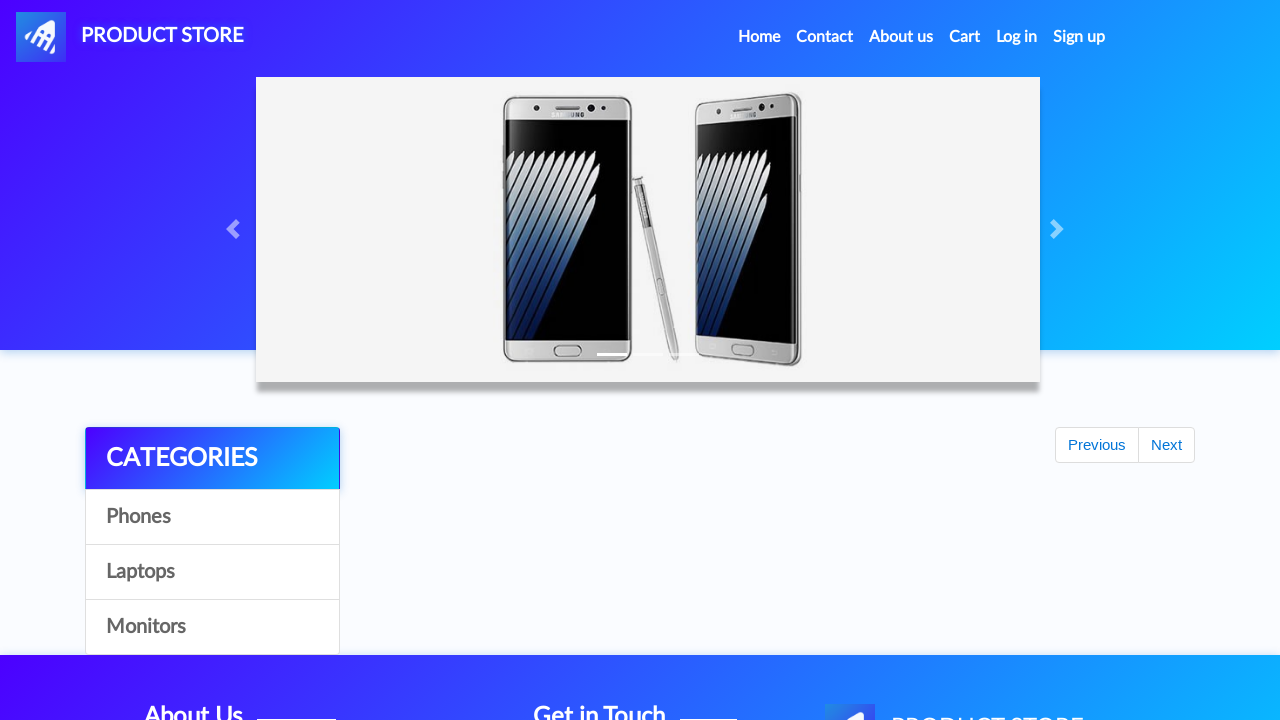

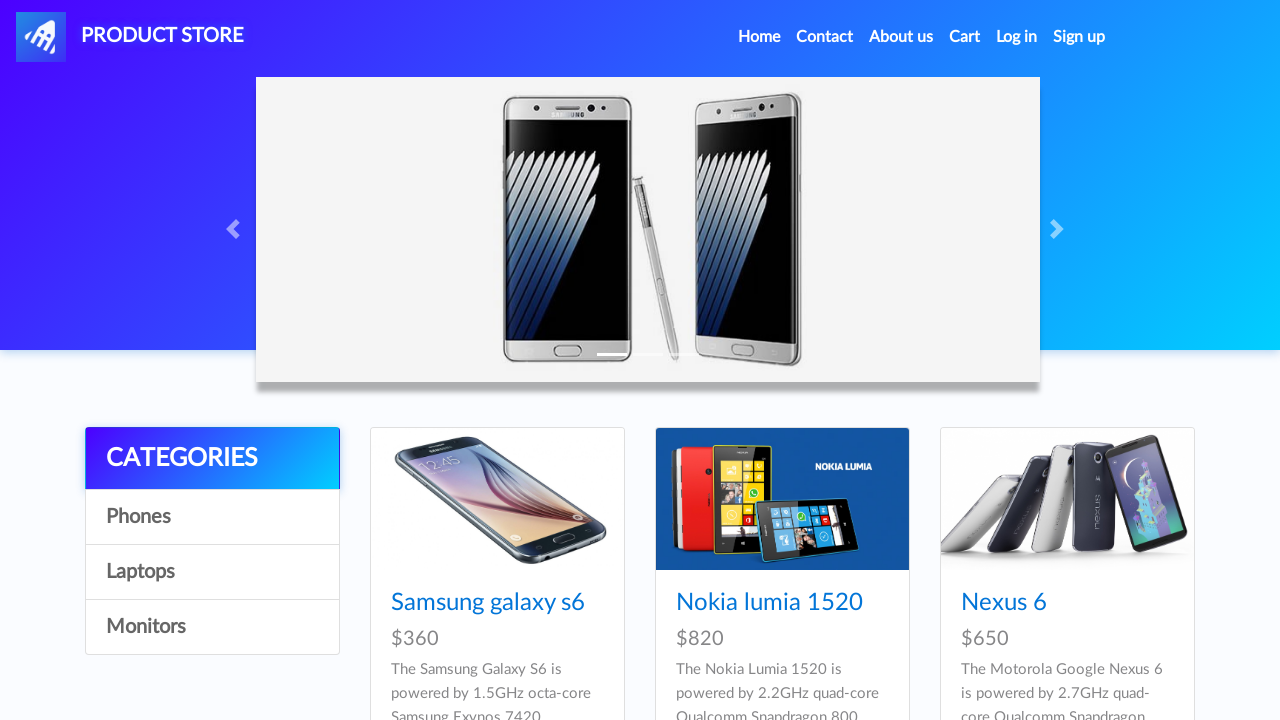